Navigates to a demo form page and checks if various input fields (name, email, password) are enabled for user interaction

Starting URL: https://demoapps.qspiders.com/ui?scenario=1

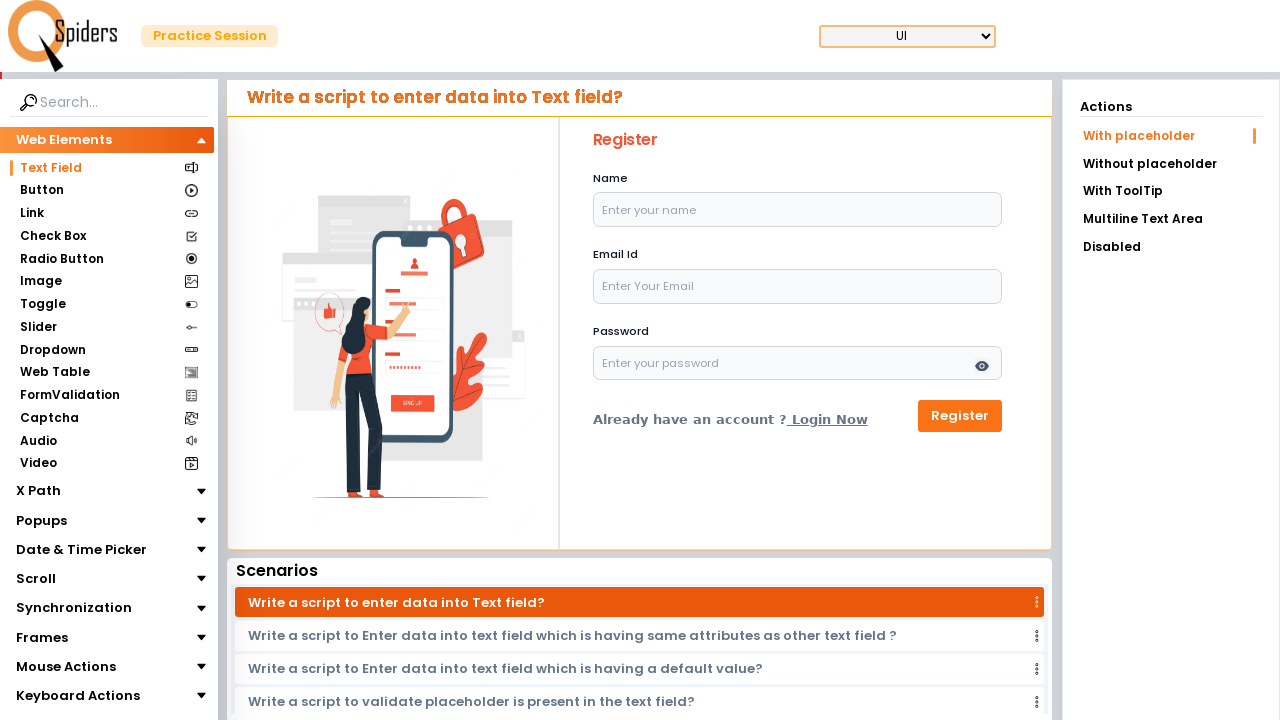

Navigated to demo form page
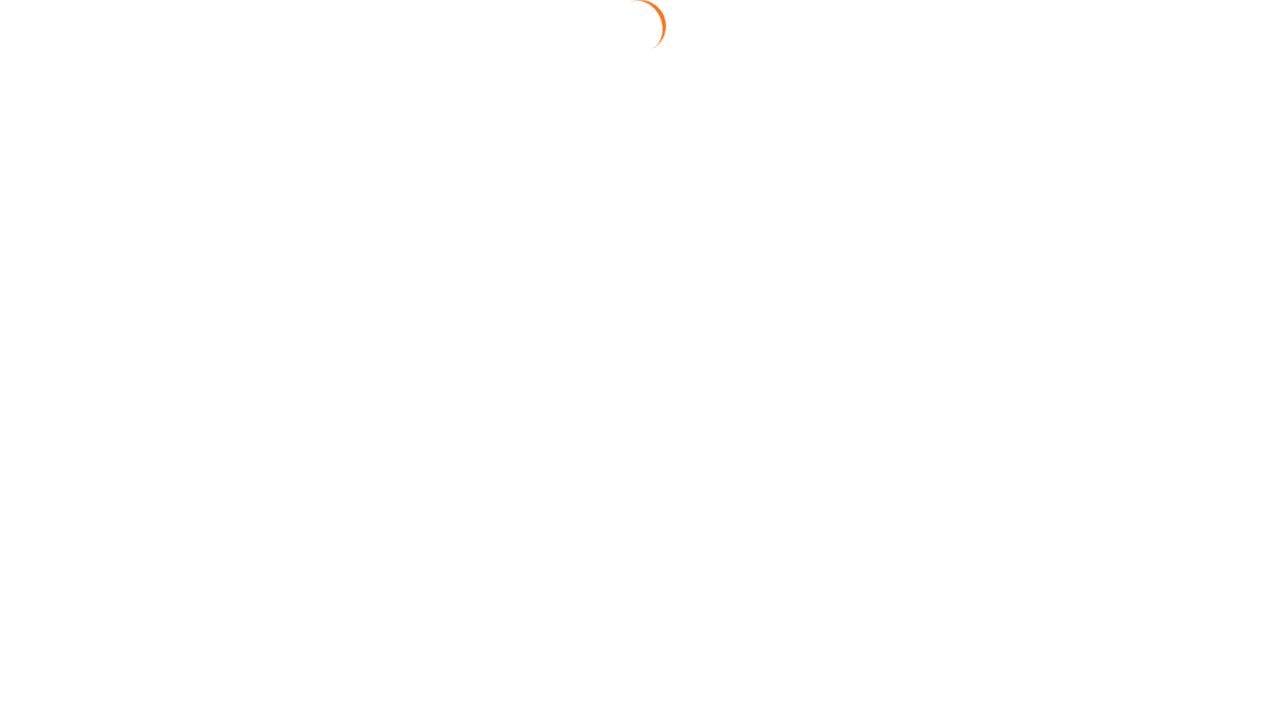

Located name input field
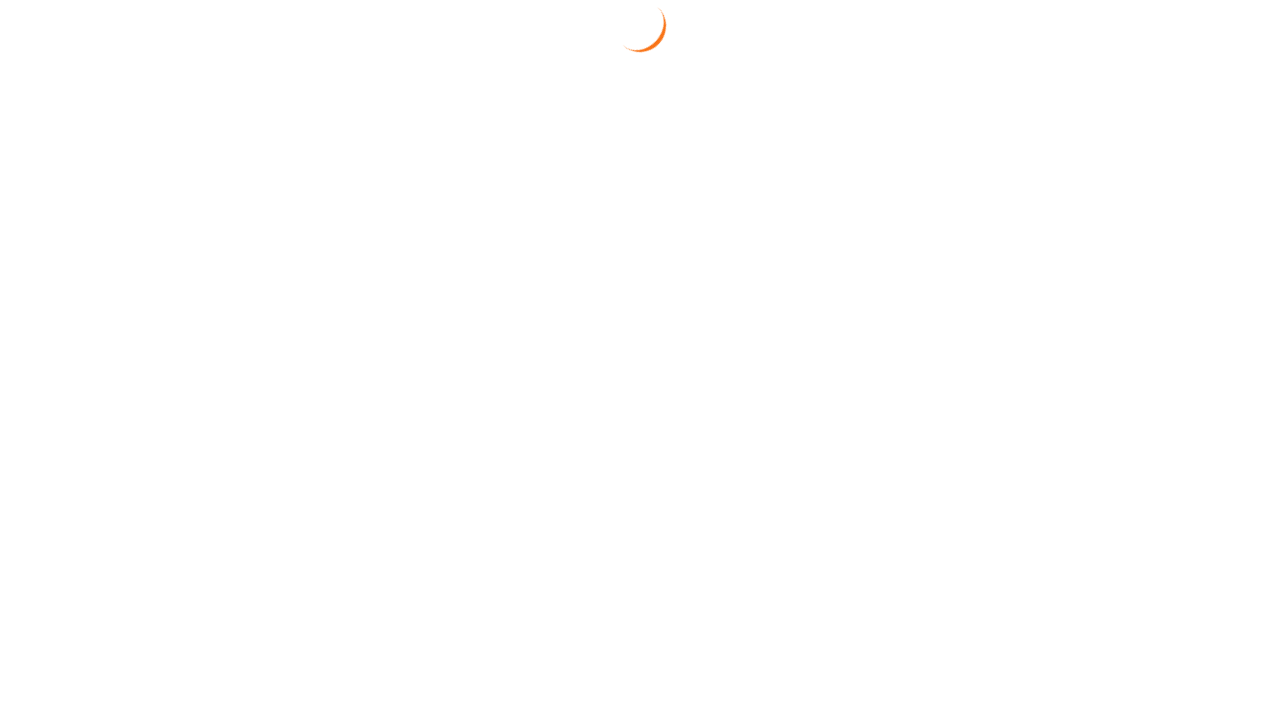

Name field enabled: True
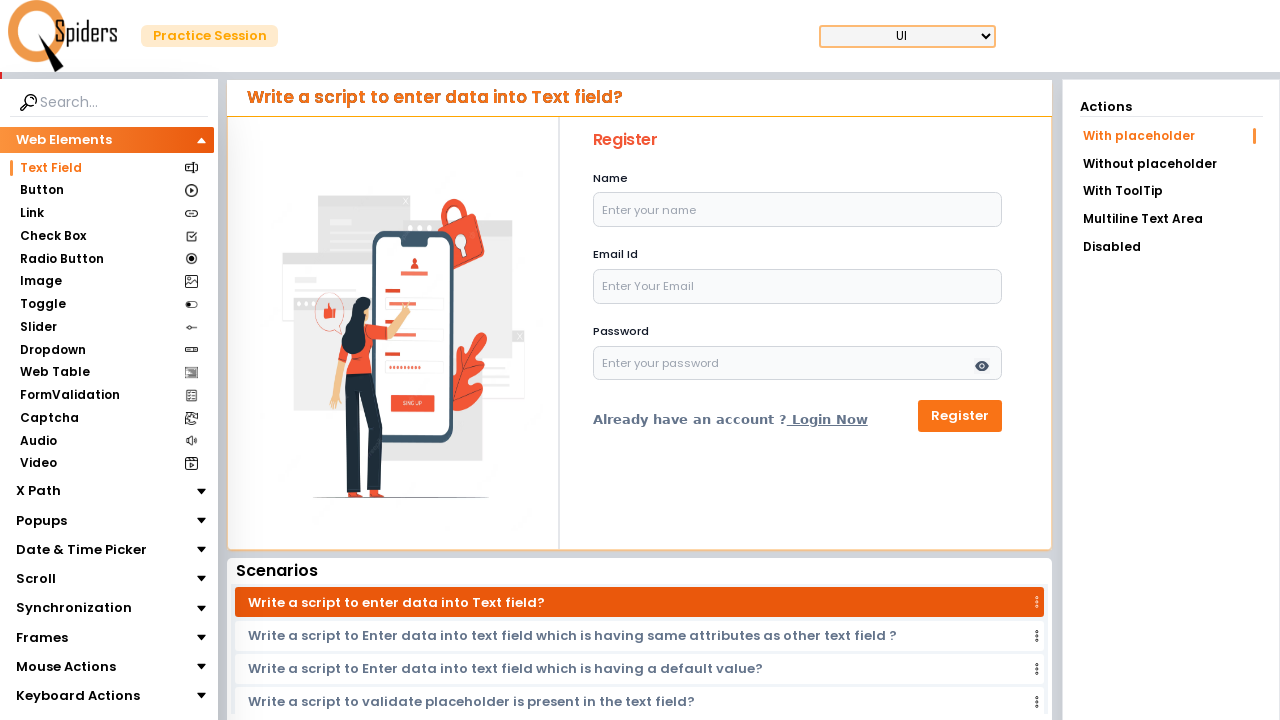

Located email input field
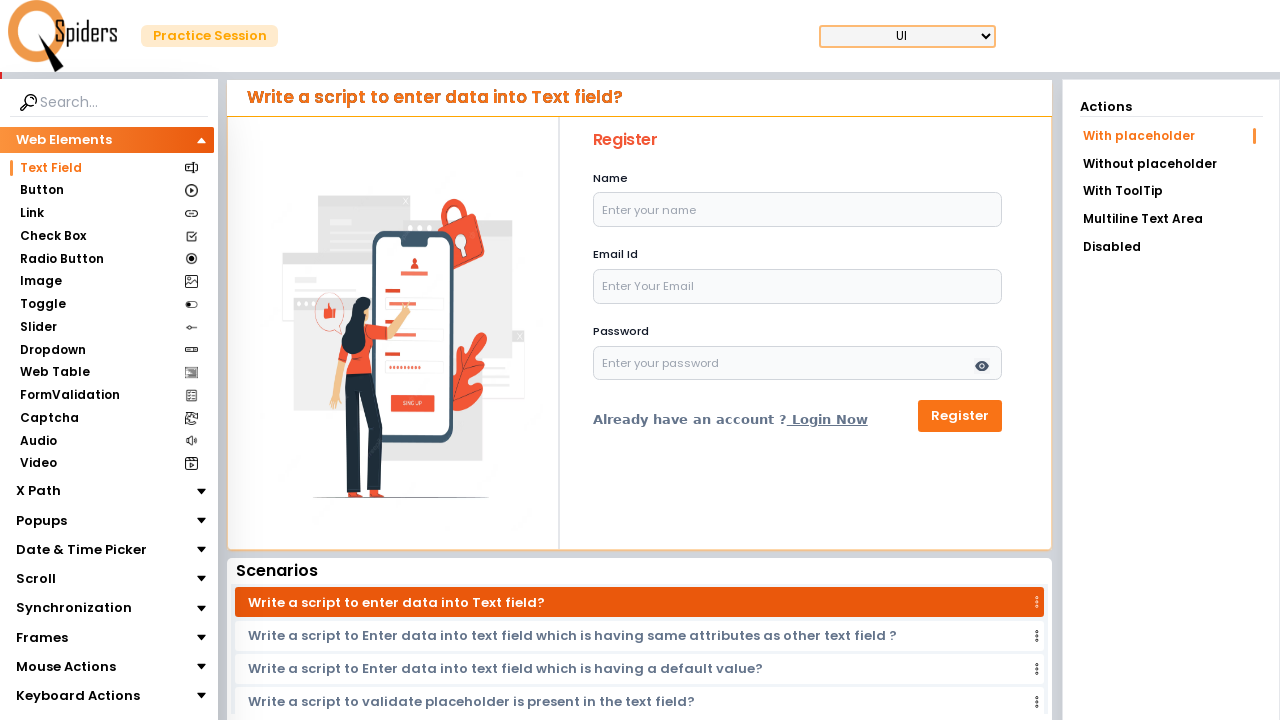

Email field enabled: True
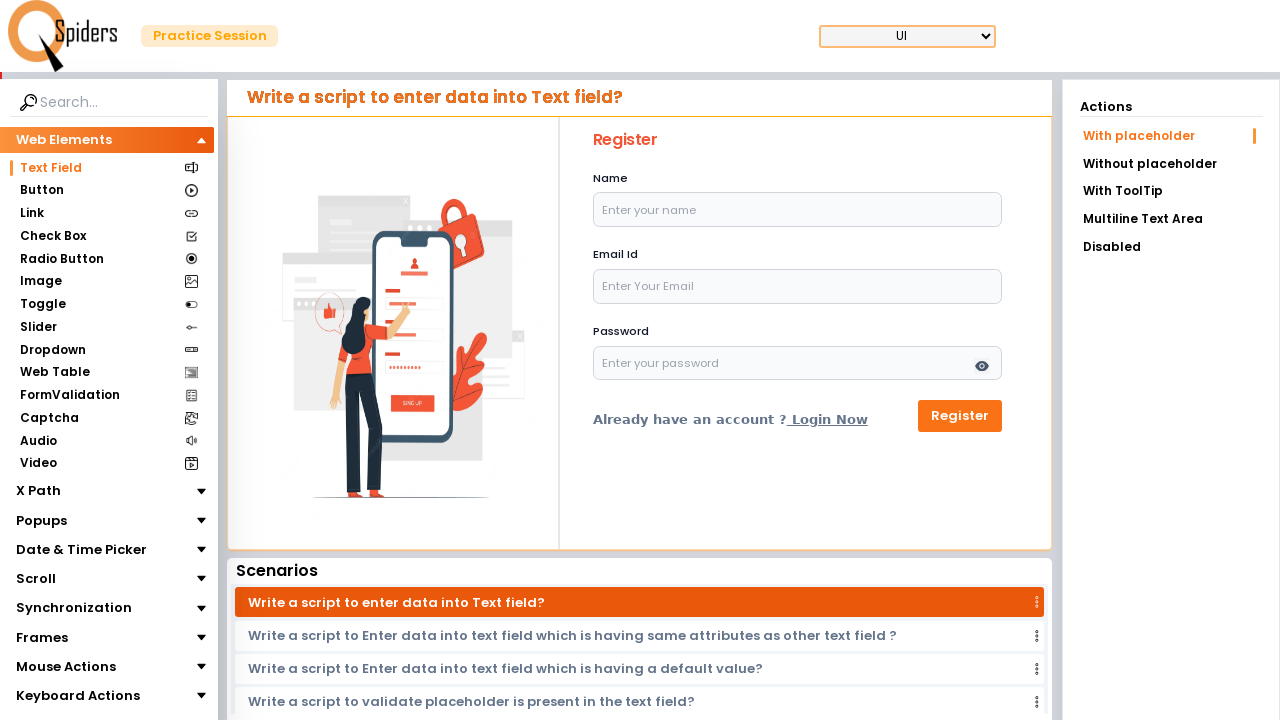

Located password input field
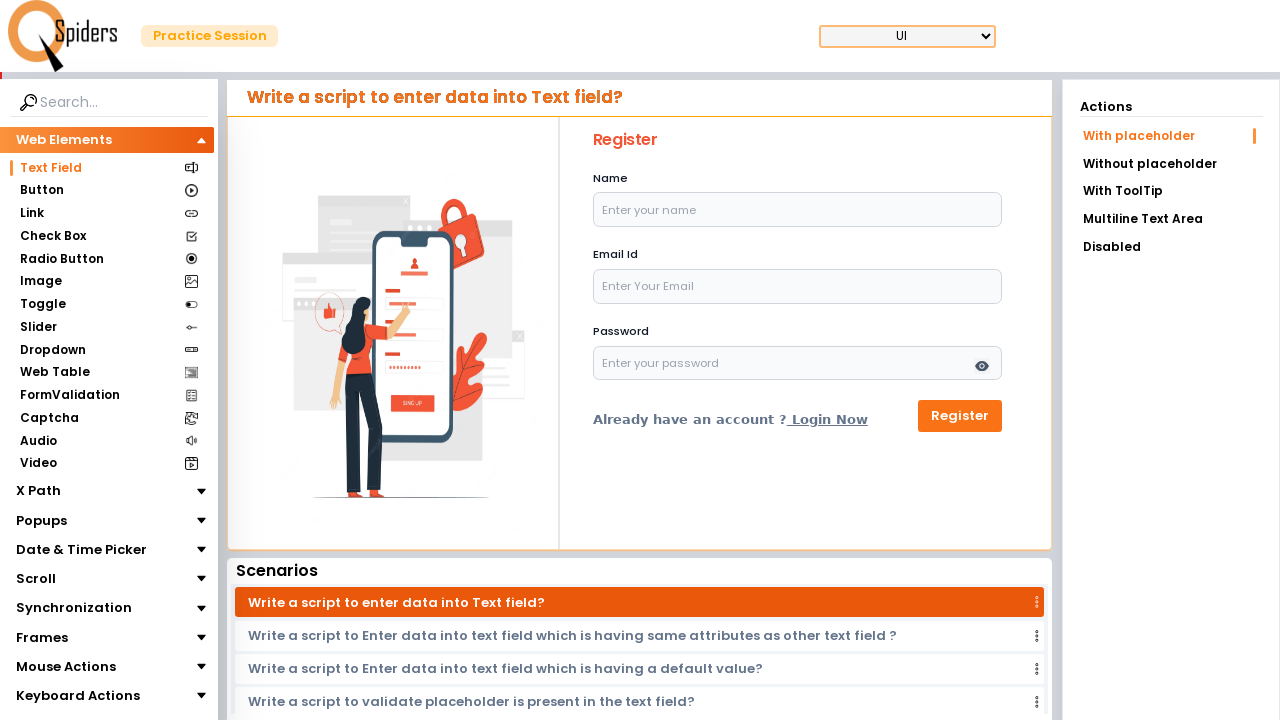

Password field enabled: True
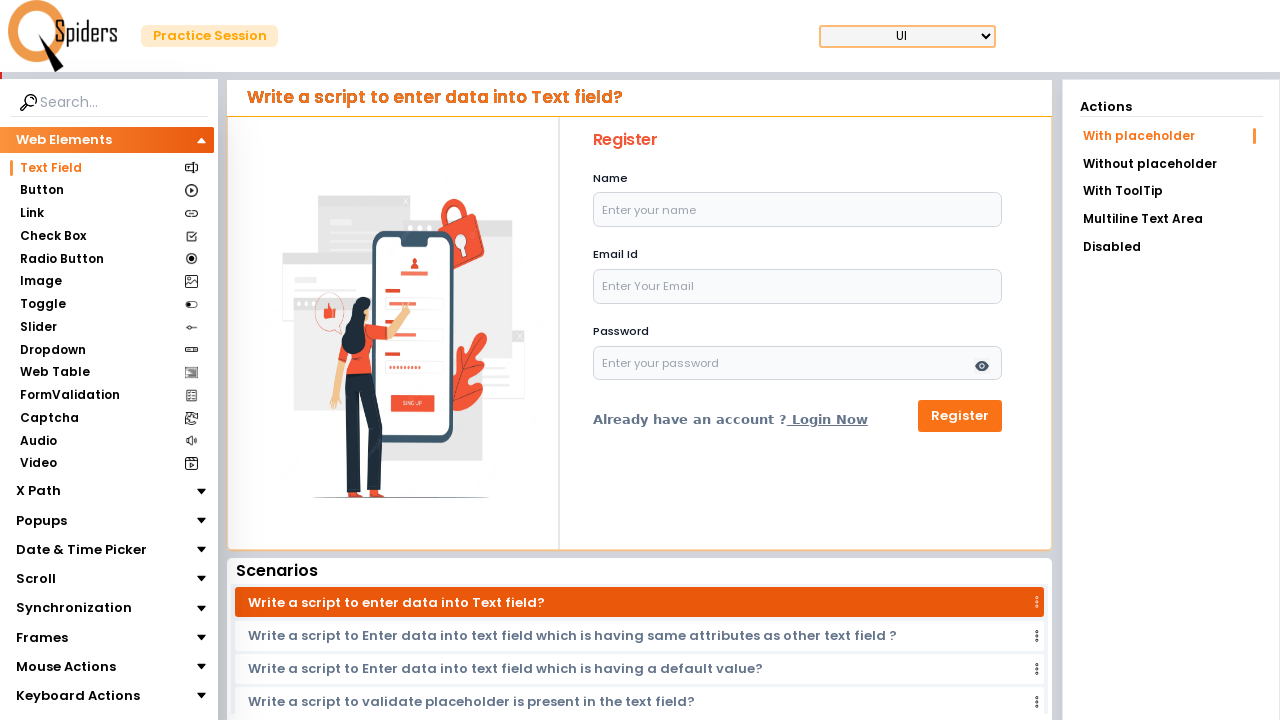

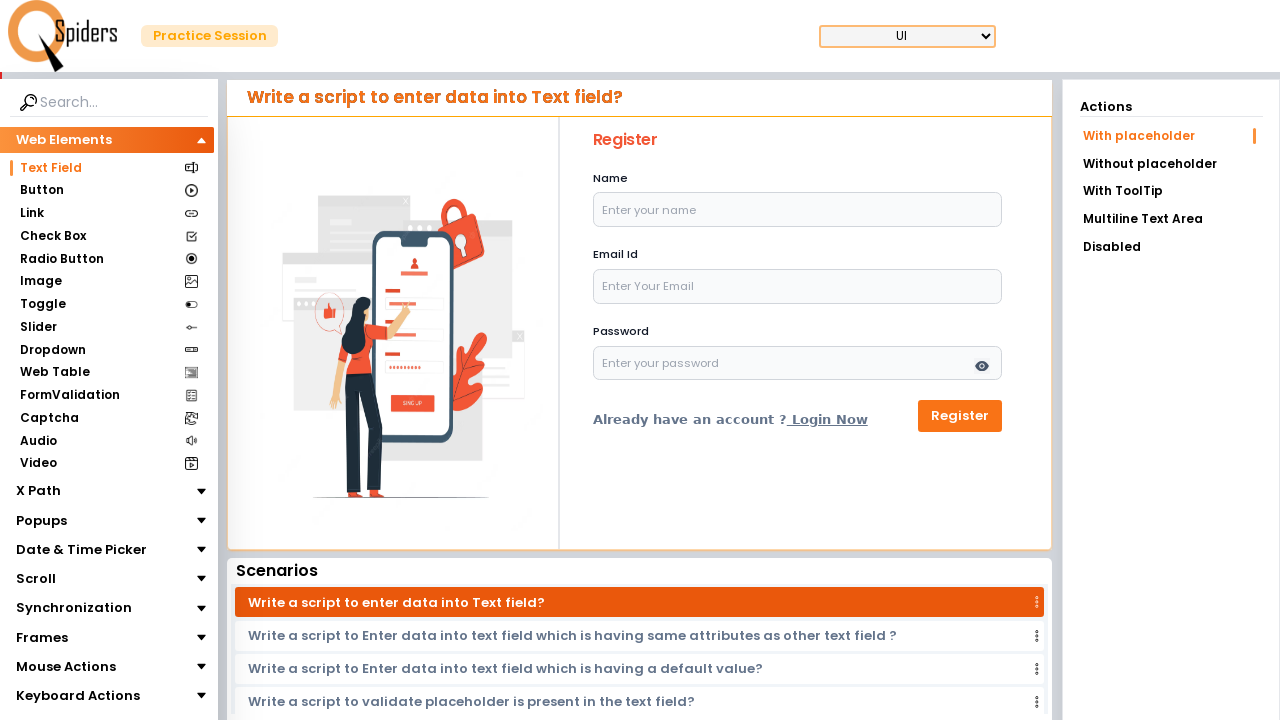